Tests sorting the Email column in ascending order by clicking the column header and verifying the values are properly sorted

Starting URL: http://the-internet.herokuapp.com/tables

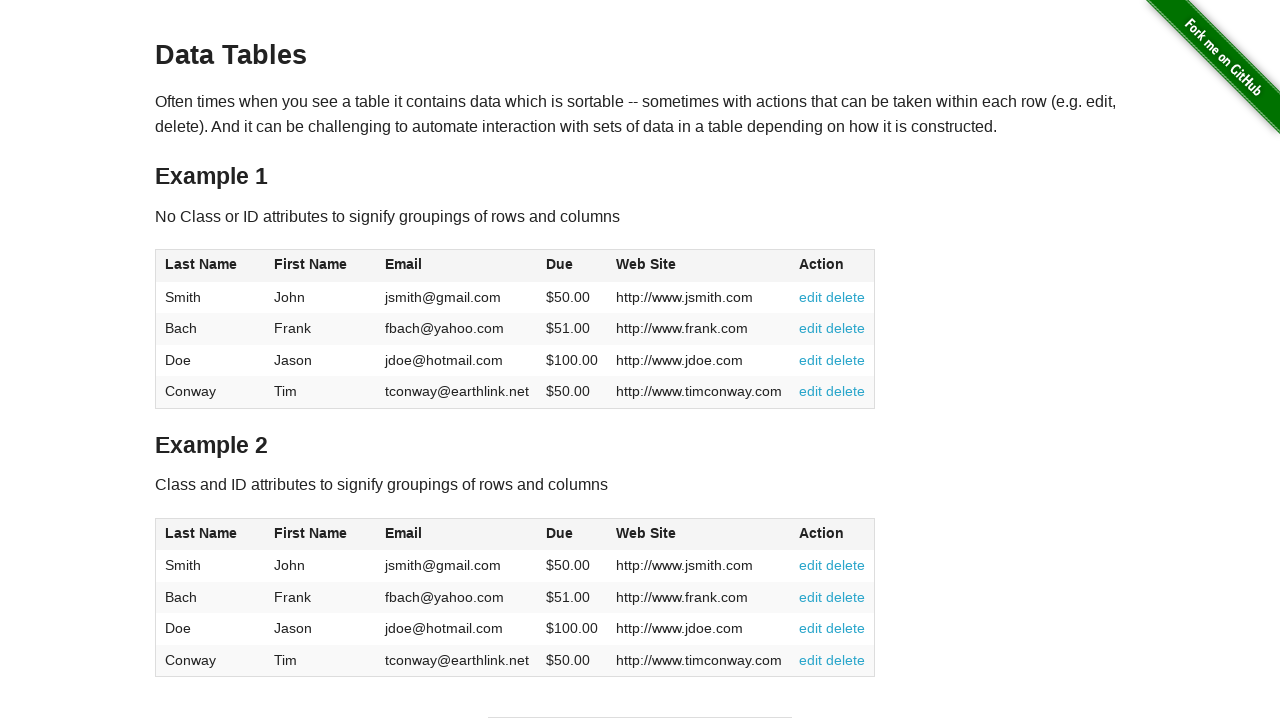

Clicked Email column header to sort in ascending order at (457, 266) on #table1 thead tr th:nth-of-type(3)
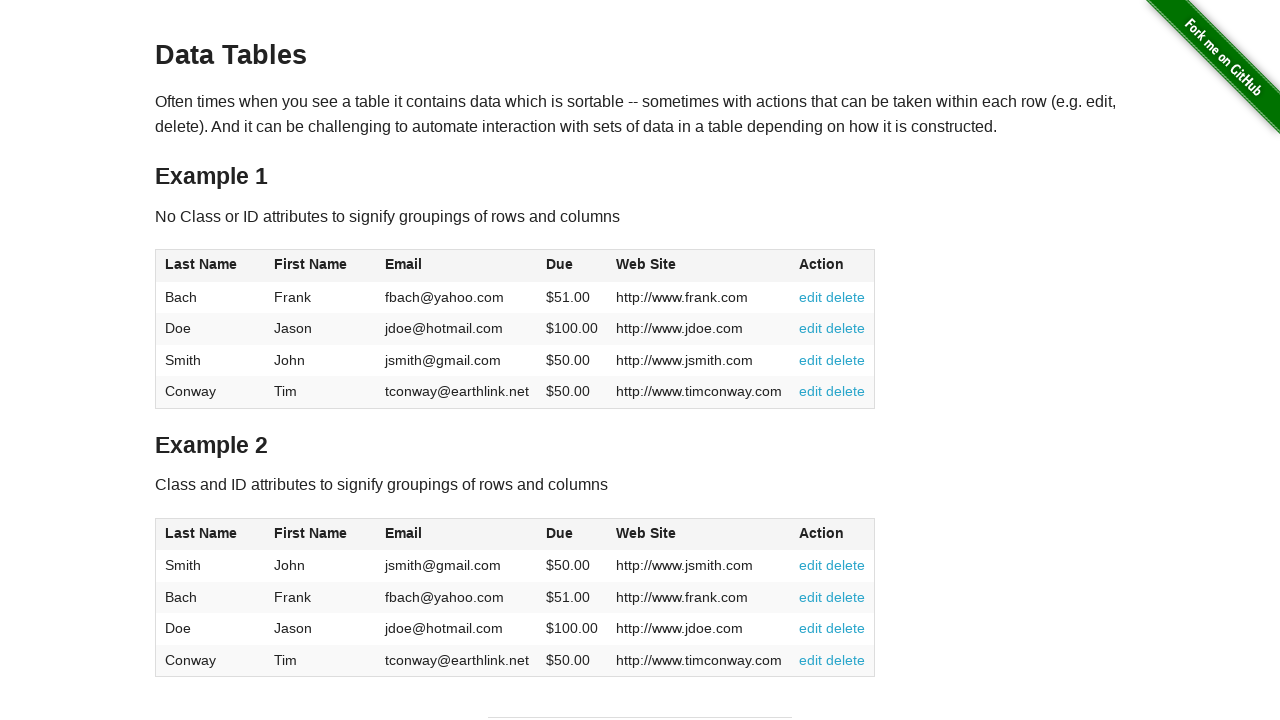

Email column in table body is visible and sorted
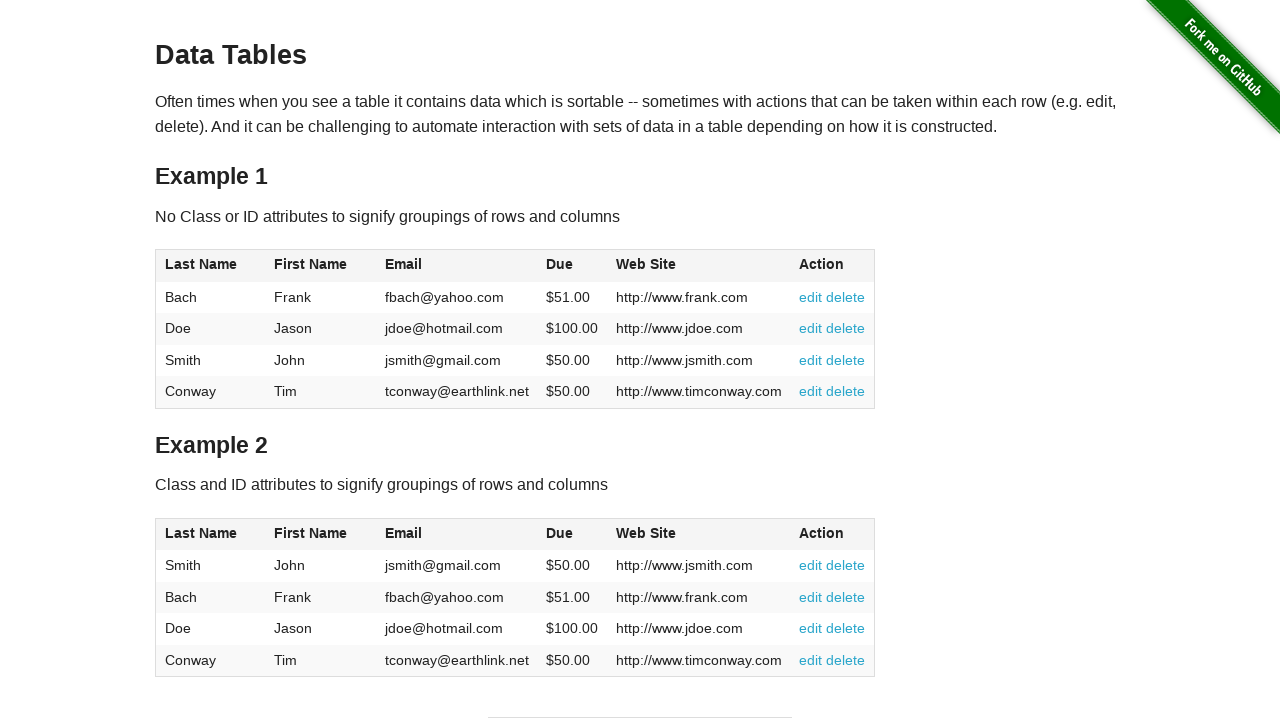

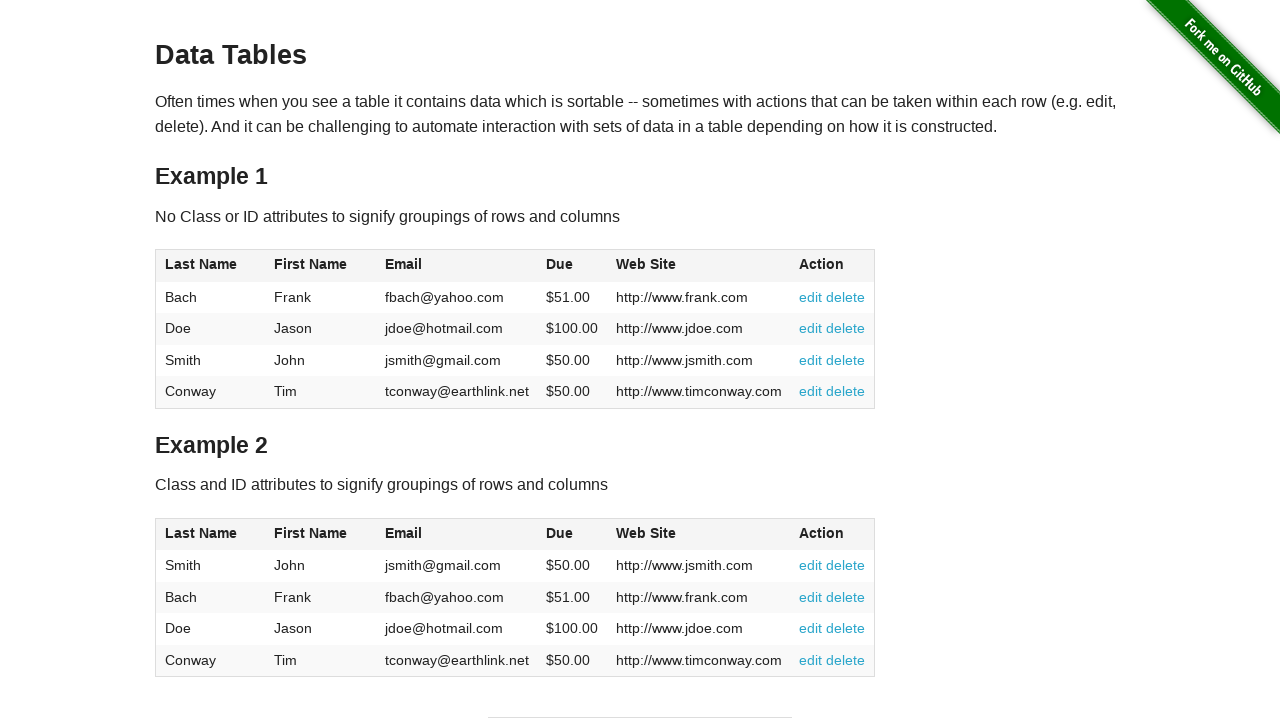